Tests date picker functionality by interacting with two different calendar widgets - selecting a date from the first calendar by navigating months, and selecting a specific year and date from the second calendar using dropdowns.

Starting URL: https://demo.automationtesting.in/Datepicker.html

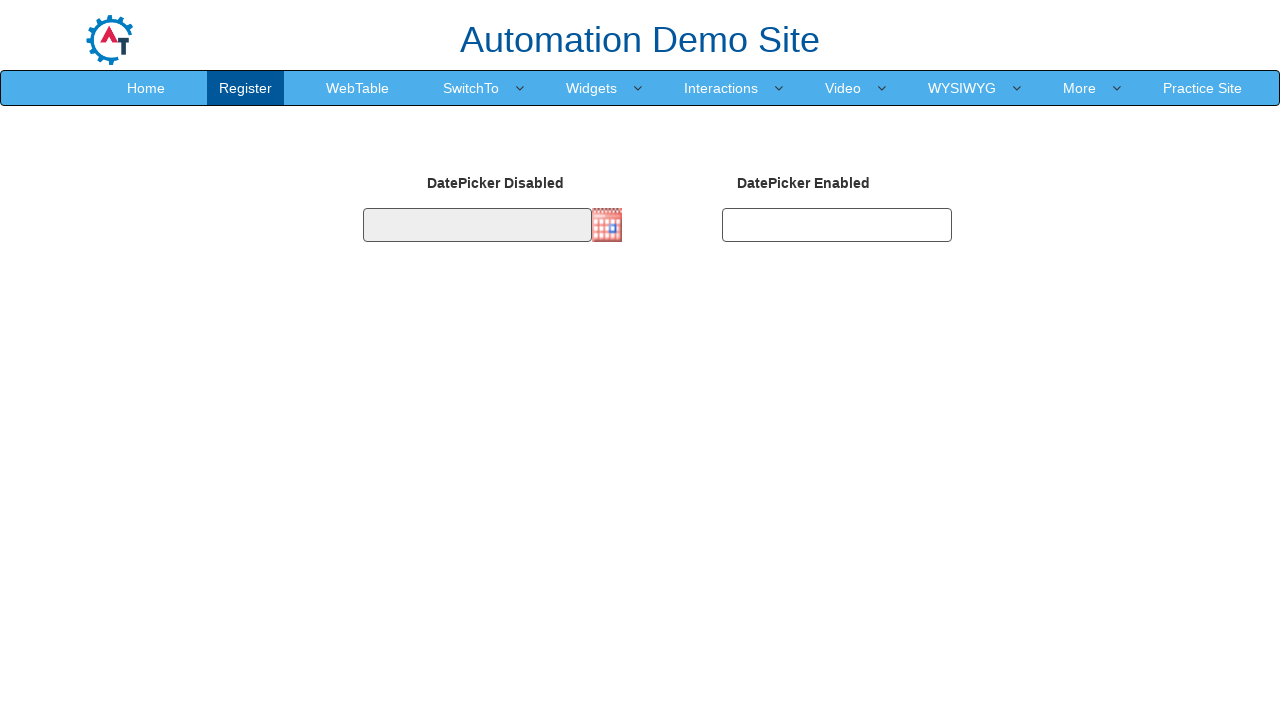

Clicked first calendar icon to open datepicker at (607, 225) on .imgdp
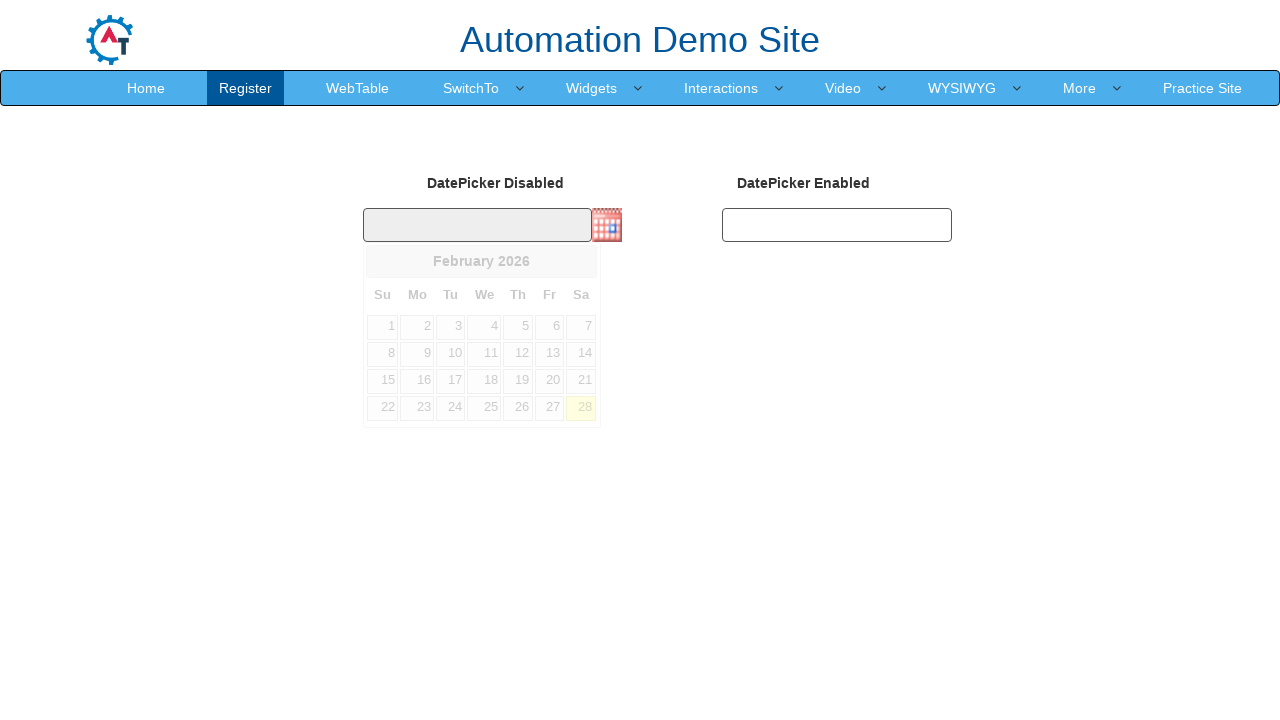

First datepicker popup appeared
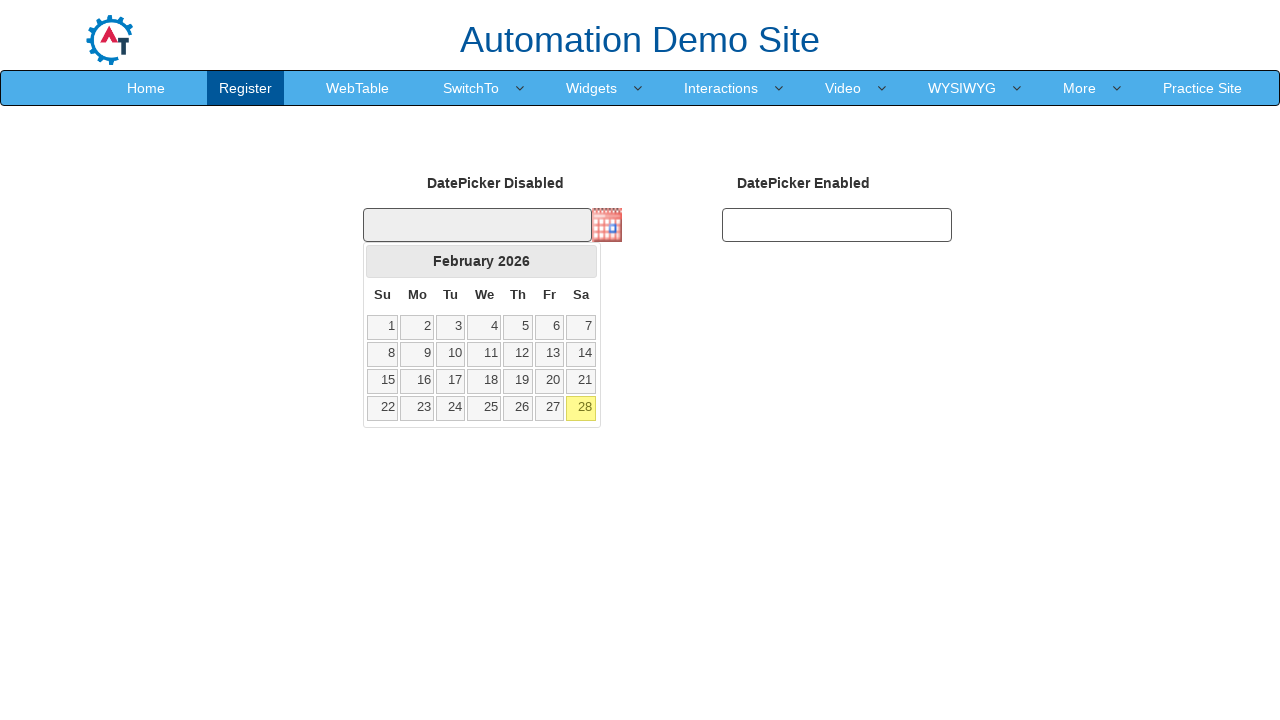

Clicked previous month button to navigate calendar at (382, 261) on #ui-datepicker-div > div > a.ui-datepicker-prev.ui-corner-all
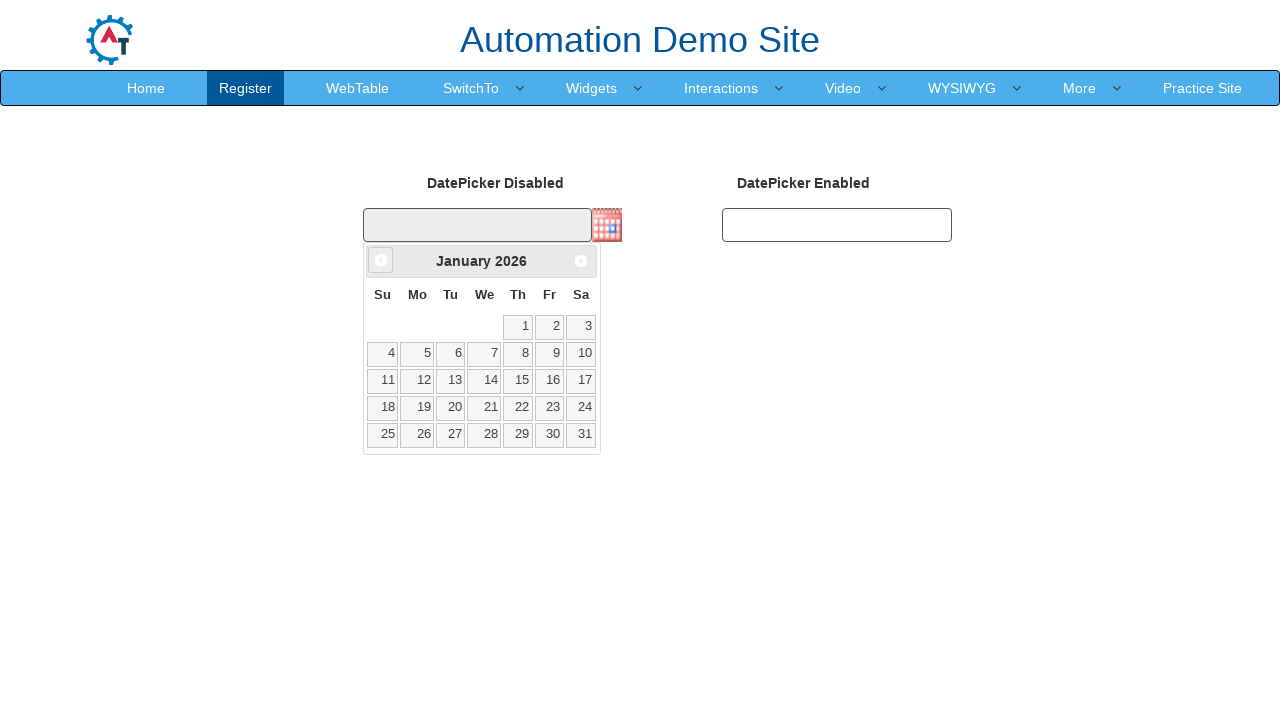

Selected a date from the first calendar at (484, 354) on xpath=//tbody/tr[2]/td[4]/a[1]
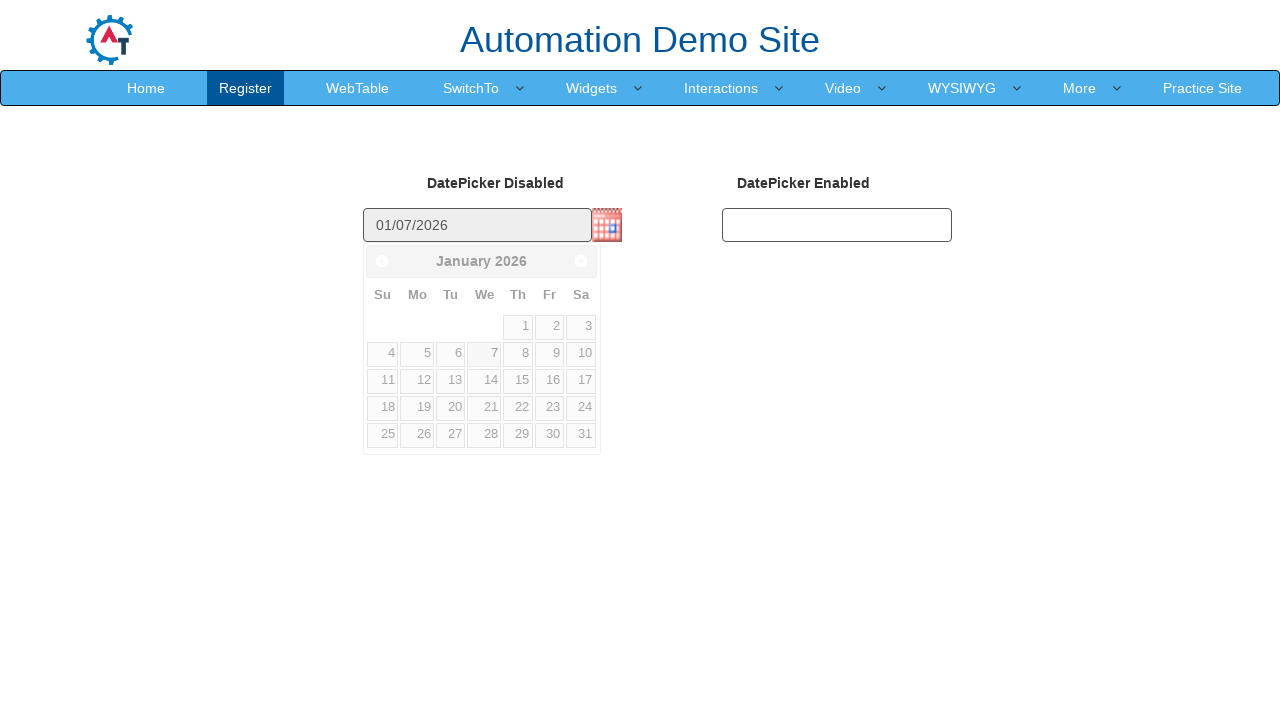

Clicked second datepicker input field at (837, 225) on #datepicker2
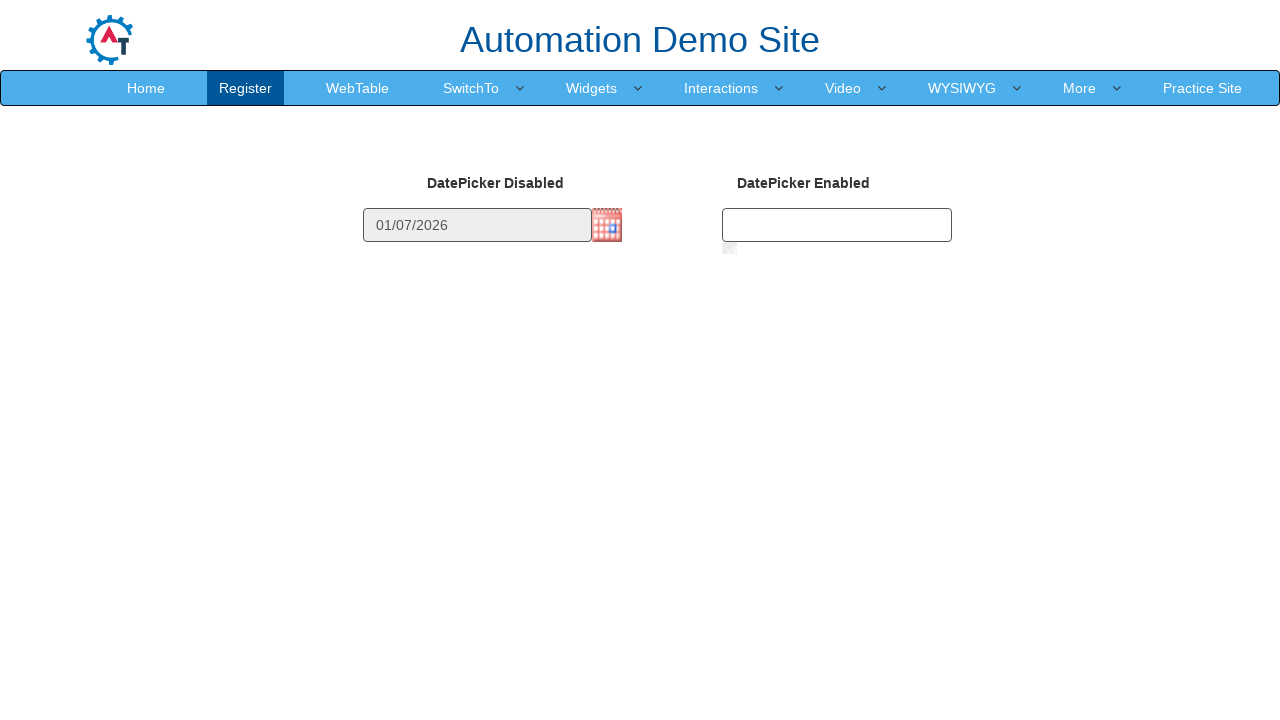

Second datepicker popup appeared
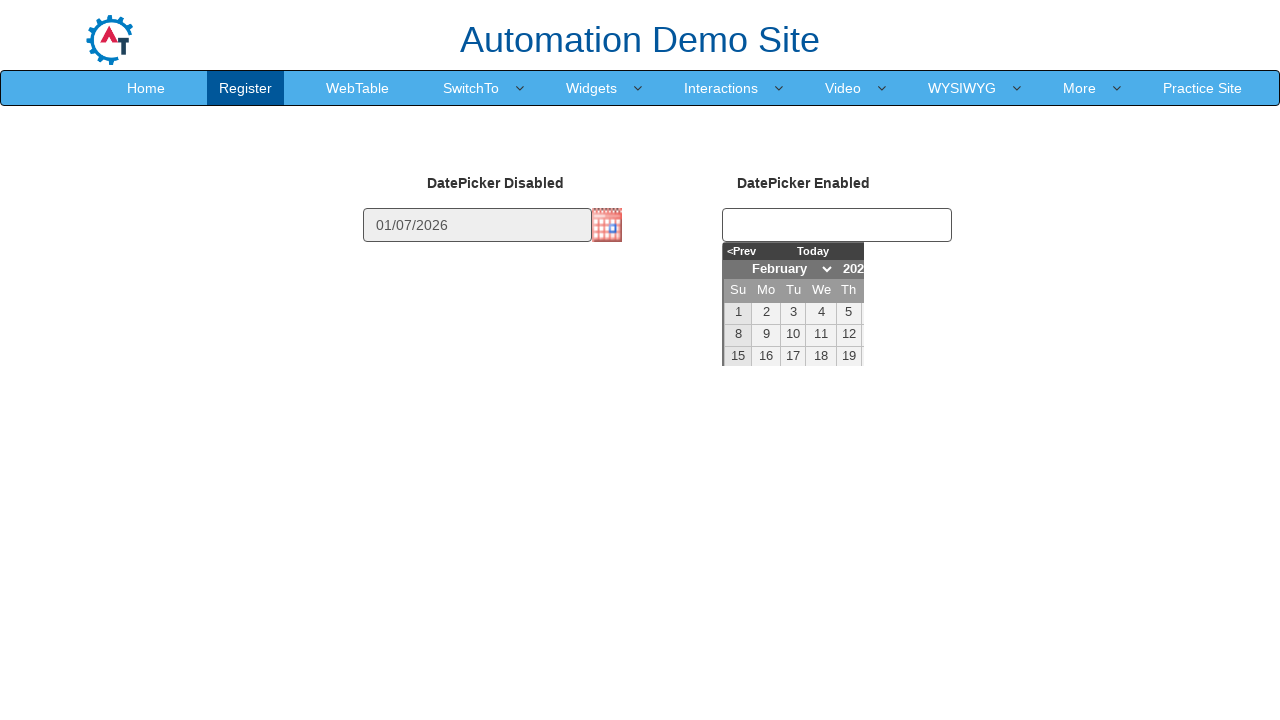

Selected year 2022 from dropdown in second datepicker on .datepick-popup .datepick-month-year:nth-child(2)
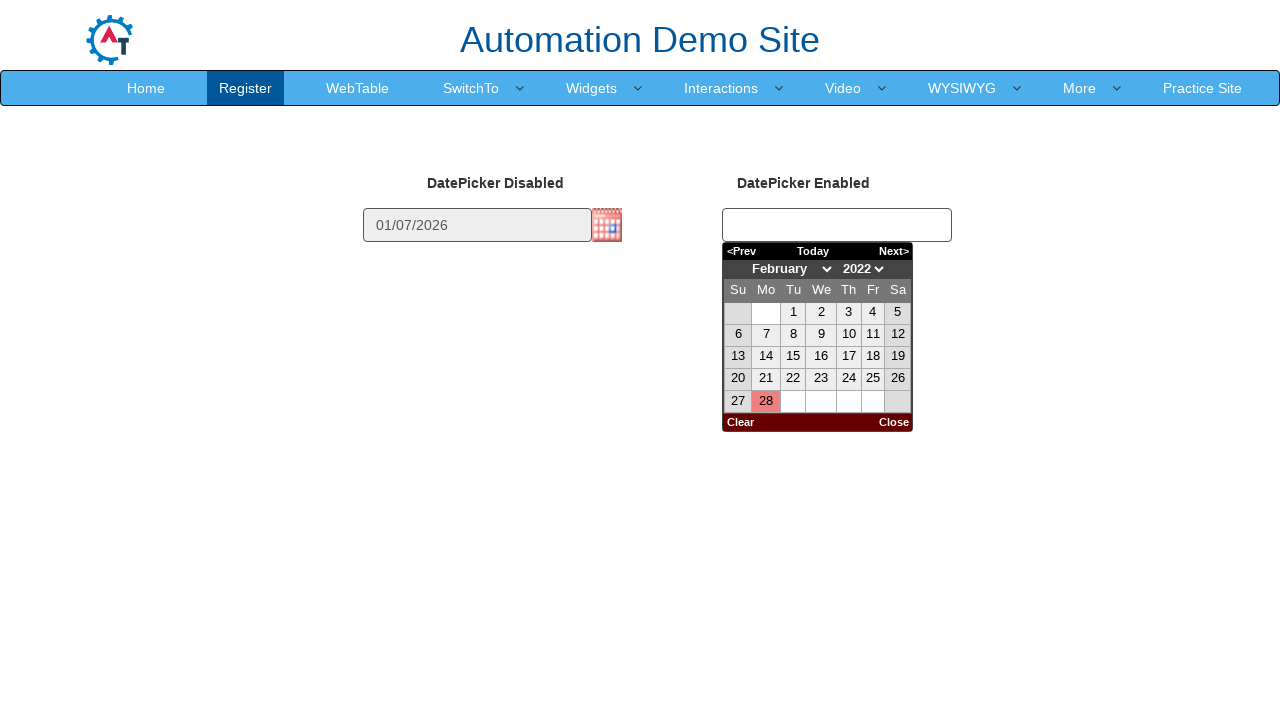

Selected a specific date from the second calendar at (793, 357) on .datepick-popup table tbody tr:nth-child(3) td:nth-child(3) a
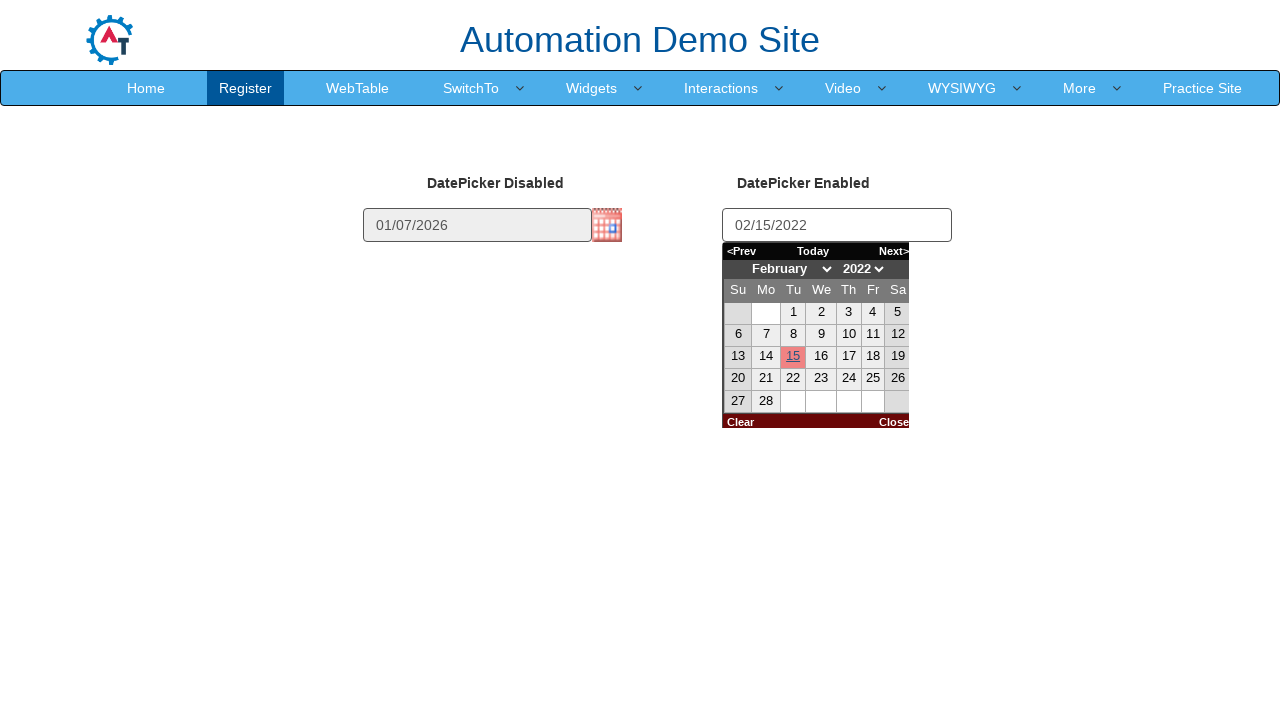

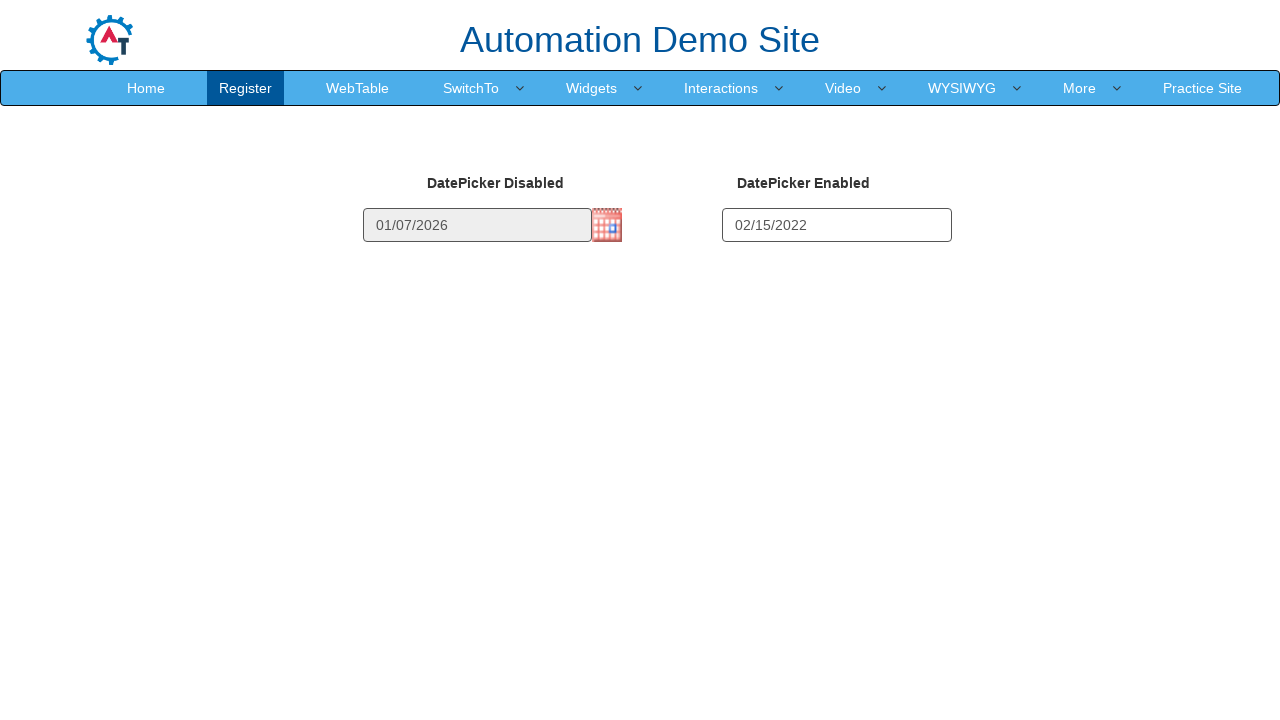